Tests that clicking Clear completed removes completed items

Starting URL: https://demo.playwright.dev/todomvc

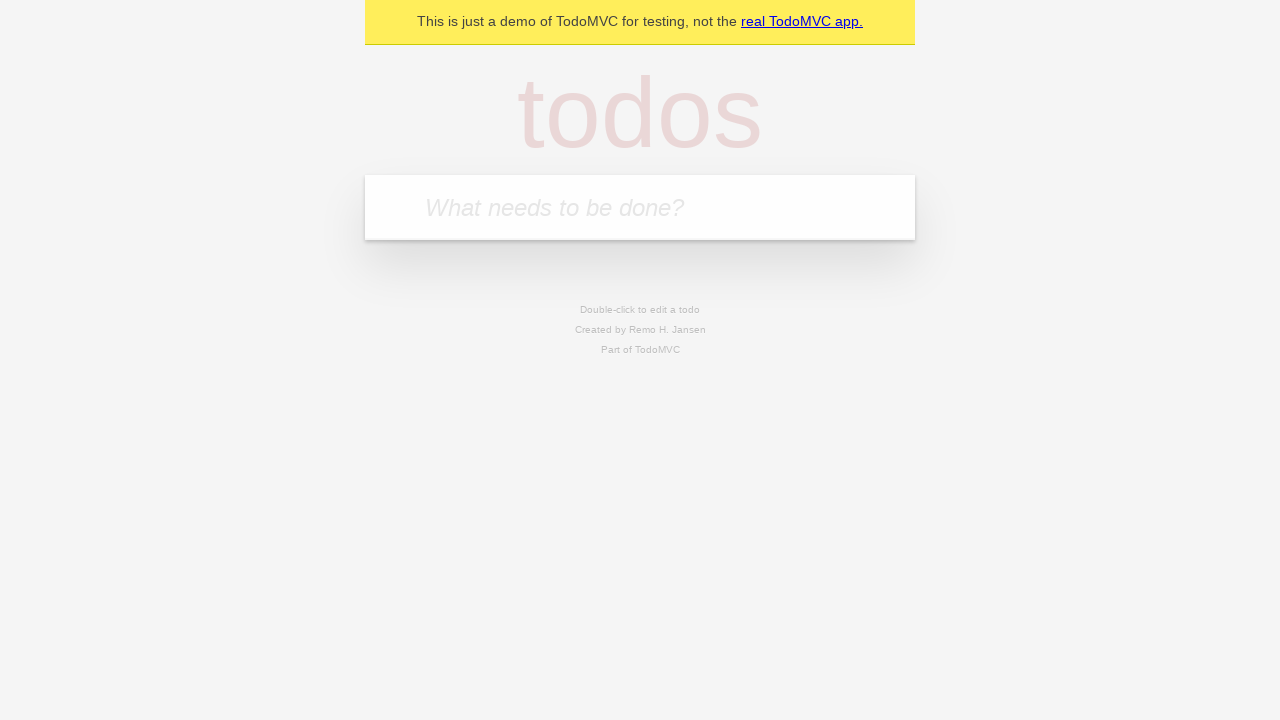

Filled todo input with 'buy some cheese' on internal:attr=[placeholder="What needs to be done?"i]
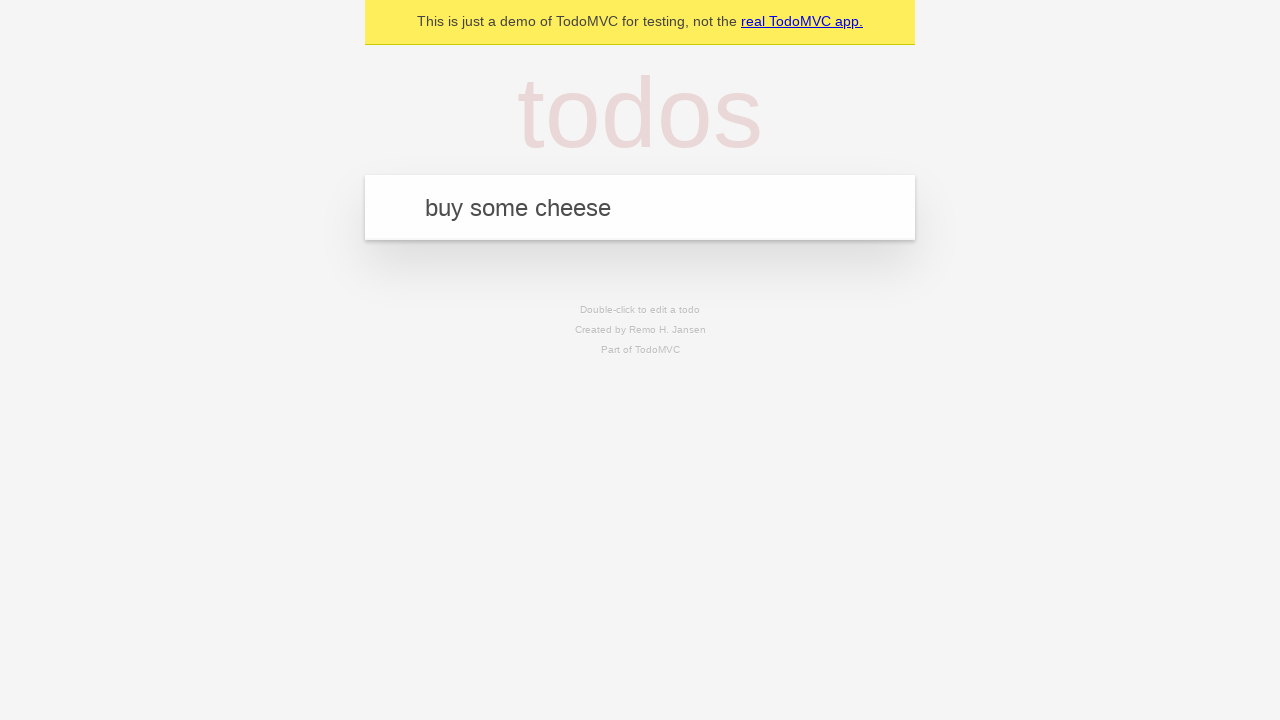

Pressed Enter to add first todo item on internal:attr=[placeholder="What needs to be done?"i]
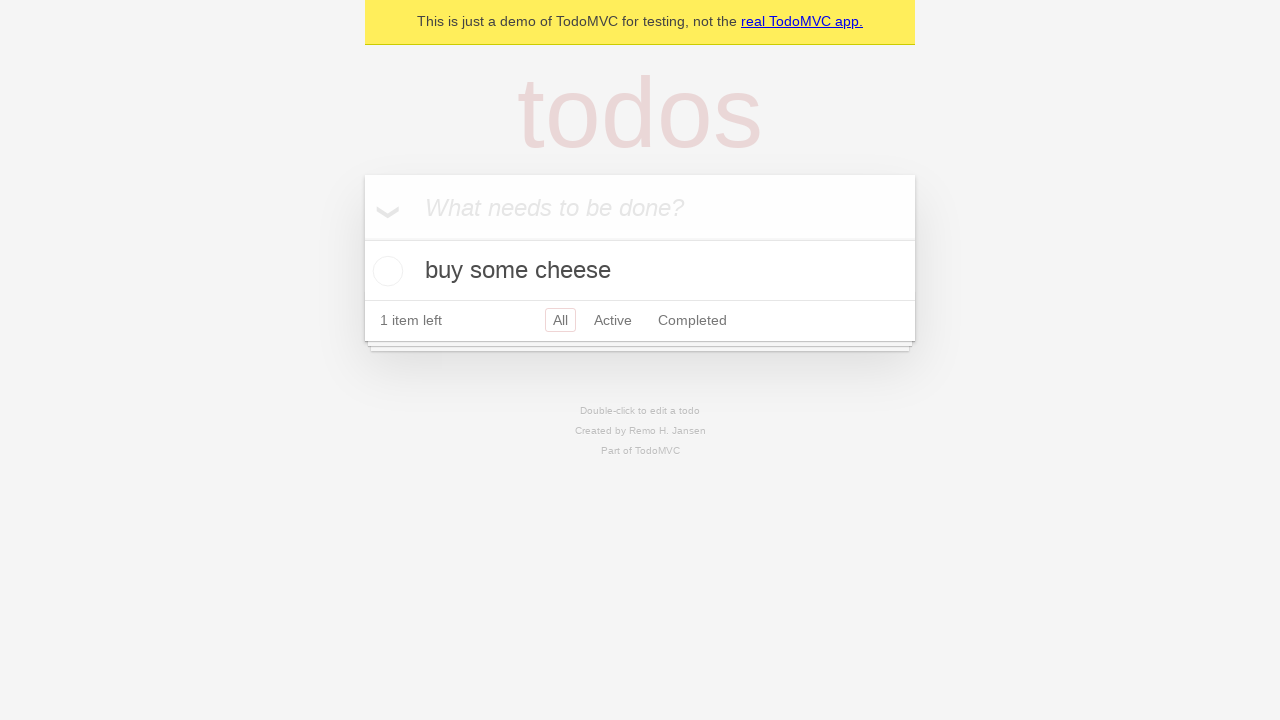

Filled todo input with 'feed the cat' on internal:attr=[placeholder="What needs to be done?"i]
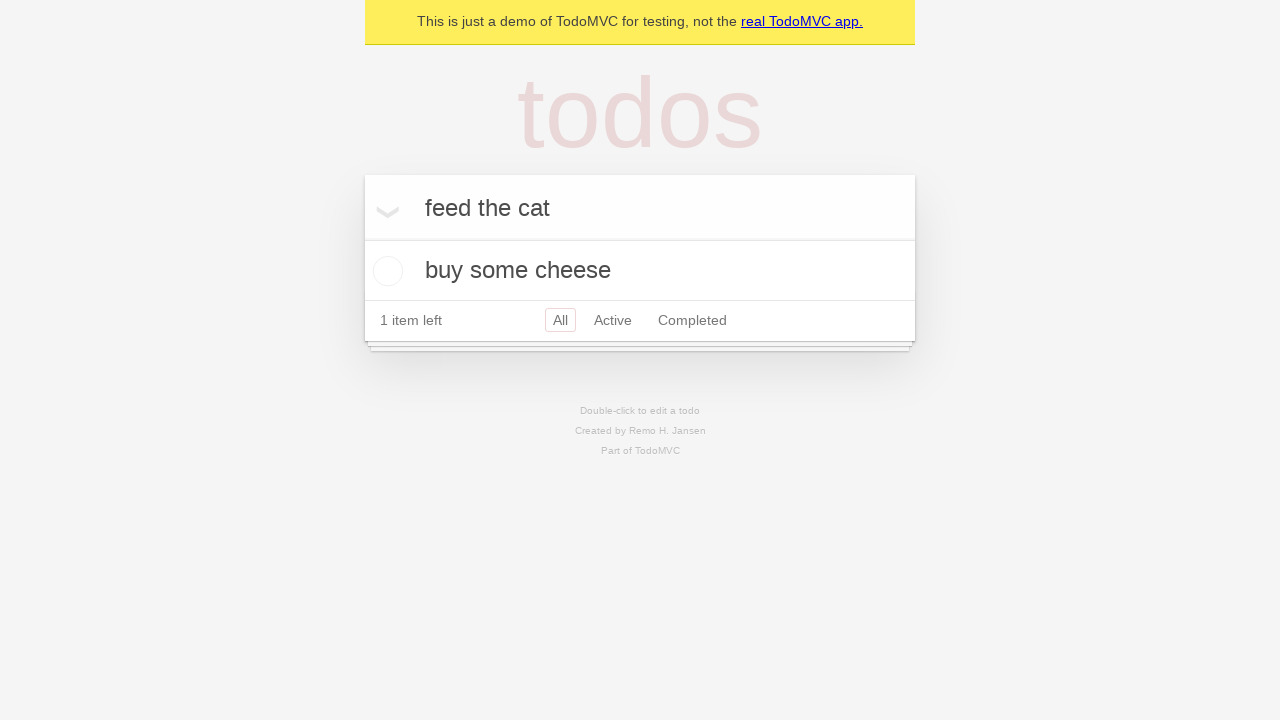

Pressed Enter to add second todo item on internal:attr=[placeholder="What needs to be done?"i]
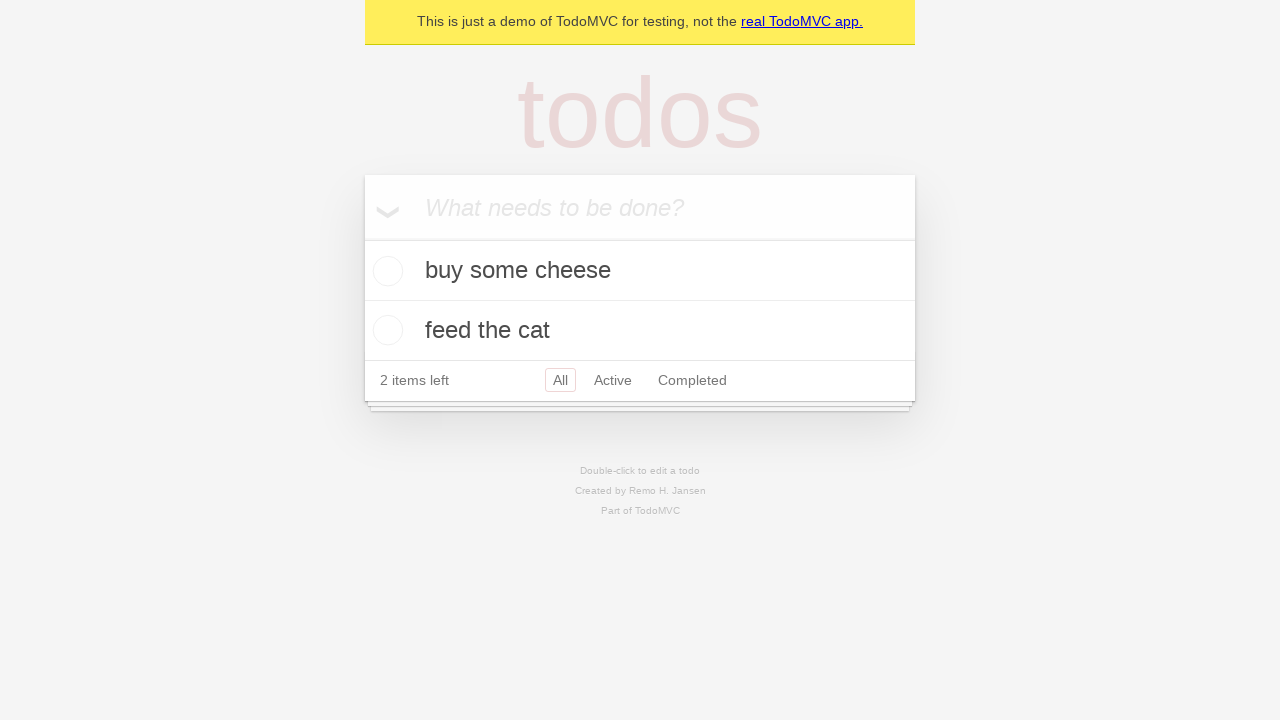

Filled todo input with 'book a doctors appointment' on internal:attr=[placeholder="What needs to be done?"i]
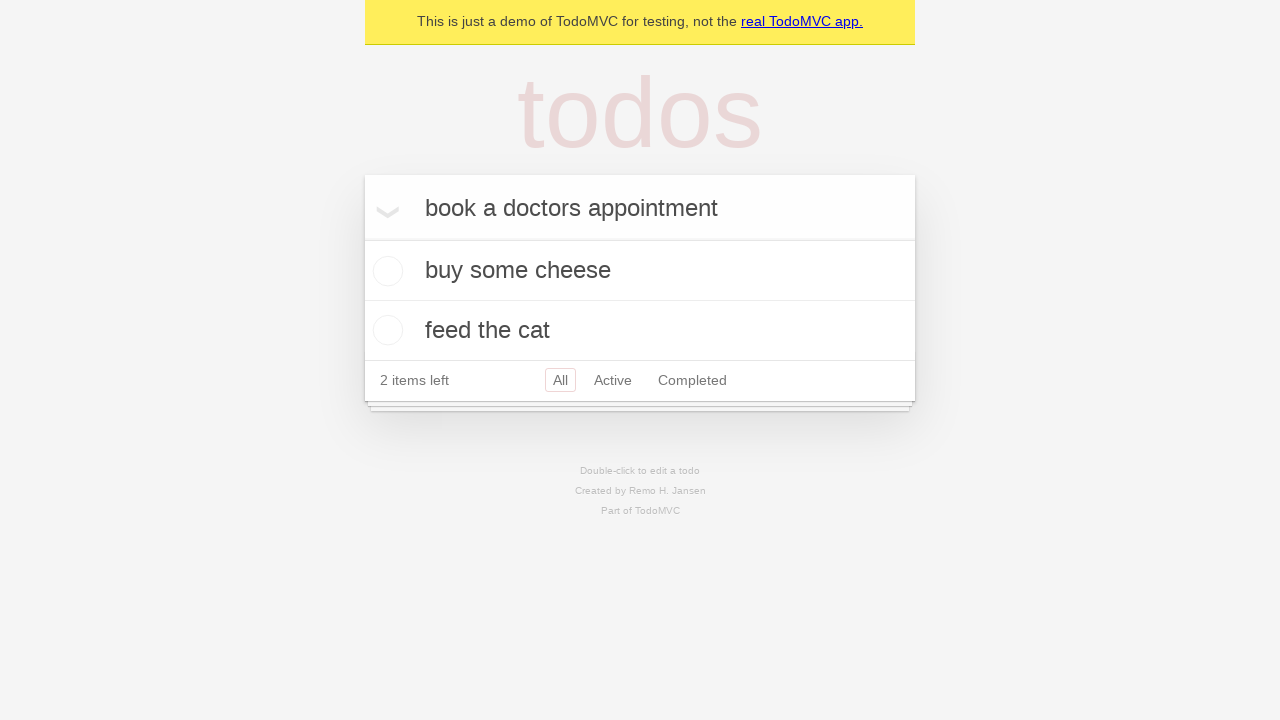

Pressed Enter to add third todo item on internal:attr=[placeholder="What needs to be done?"i]
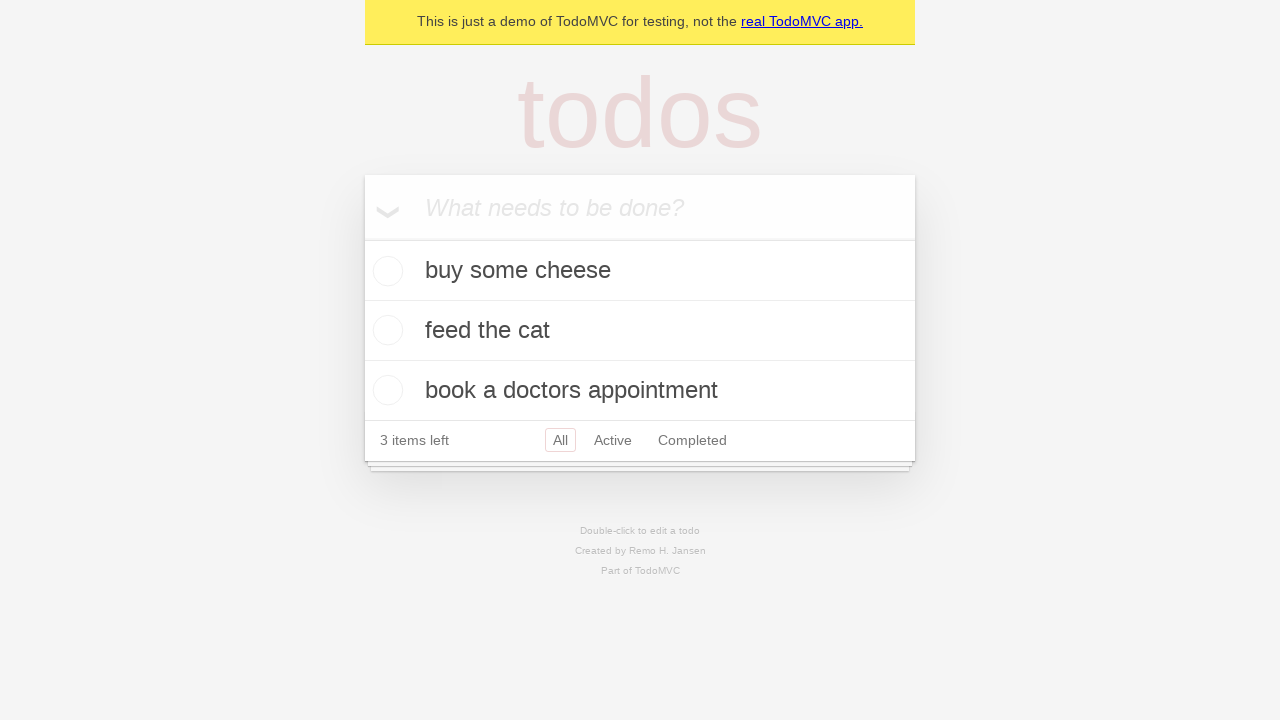

Checked checkbox for second todo item to mark as completed at (385, 330) on internal:testid=[data-testid="todo-item"s] >> nth=1 >> internal:role=checkbox
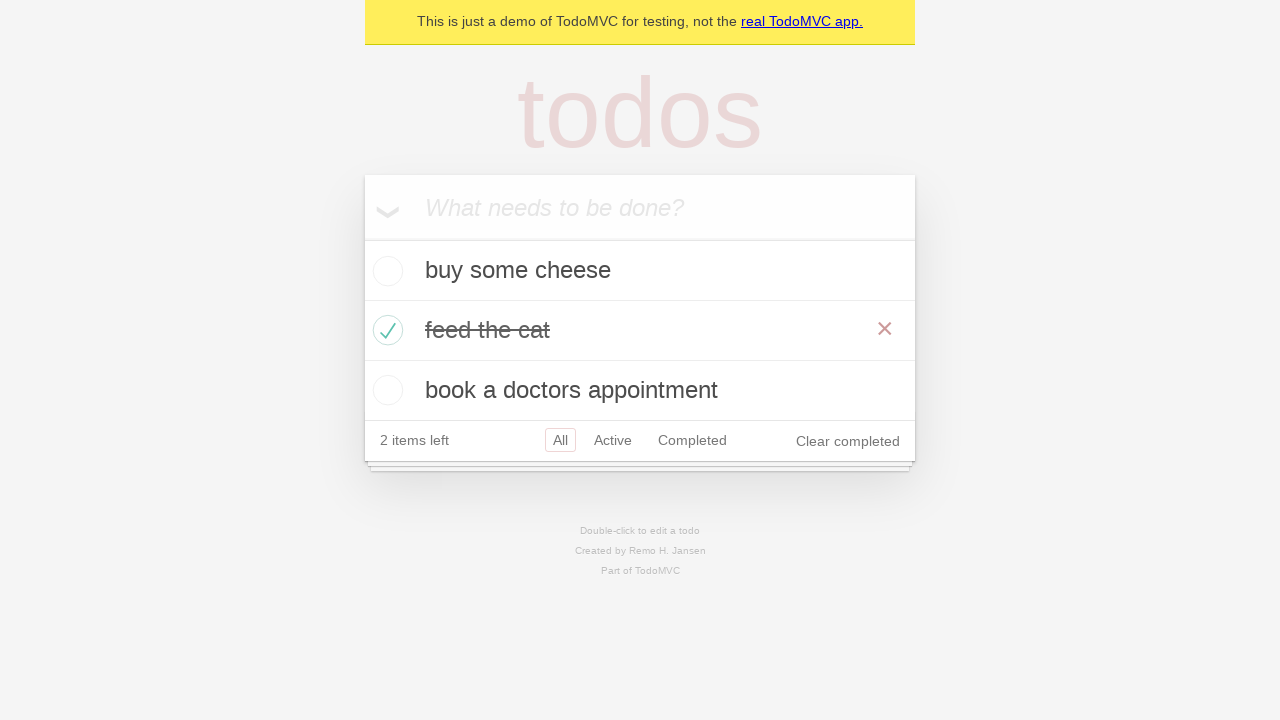

Clicked Clear completed button to remove completed items at (848, 441) on internal:role=button[name="Clear completed"i]
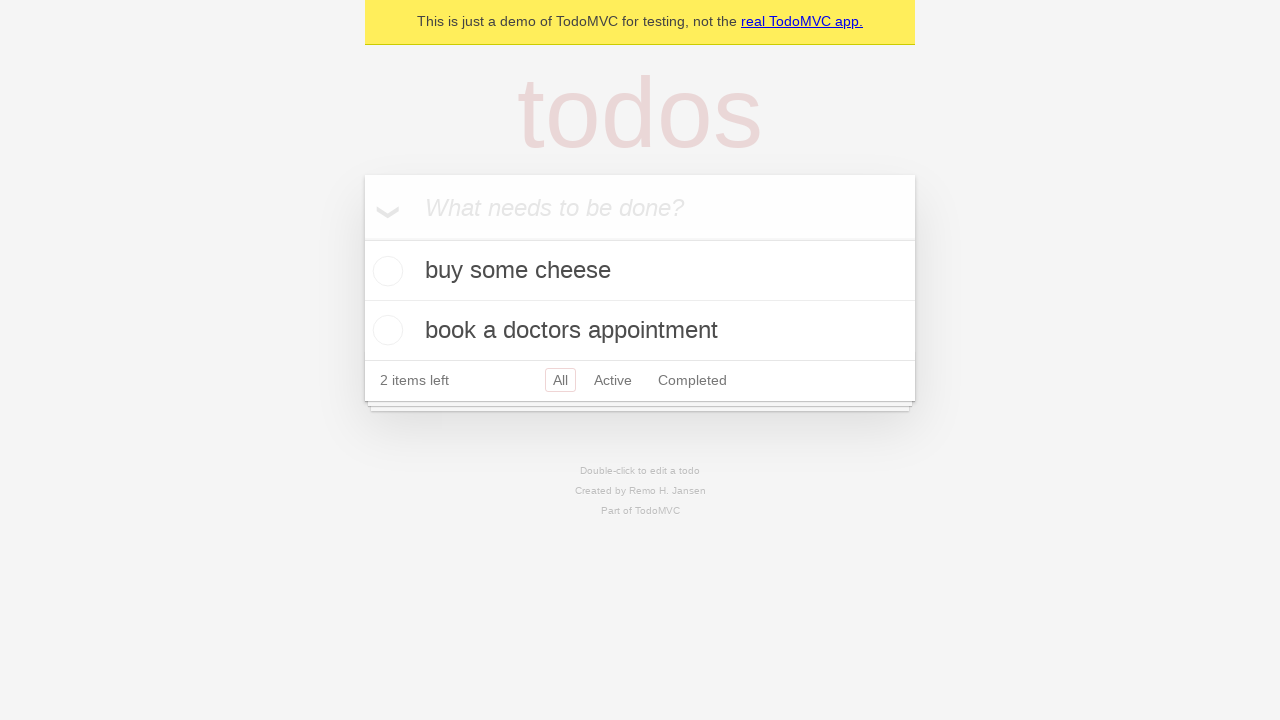

Verified remaining todo items are still present
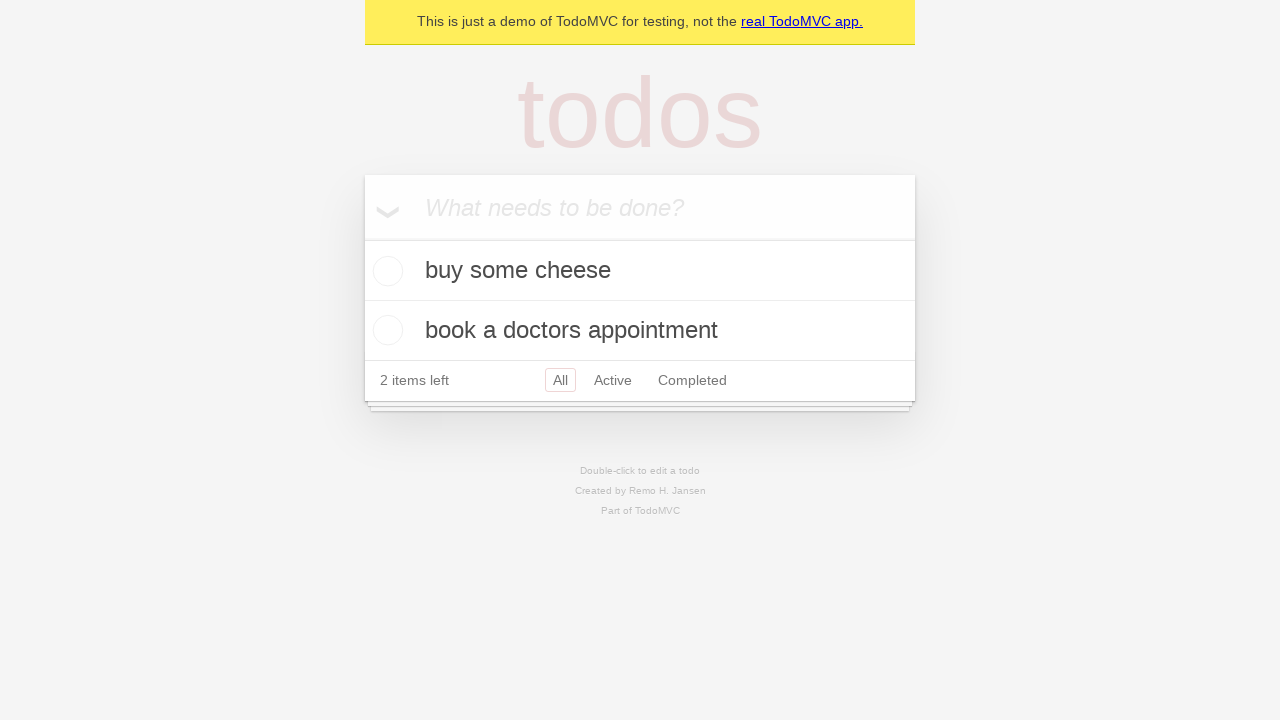

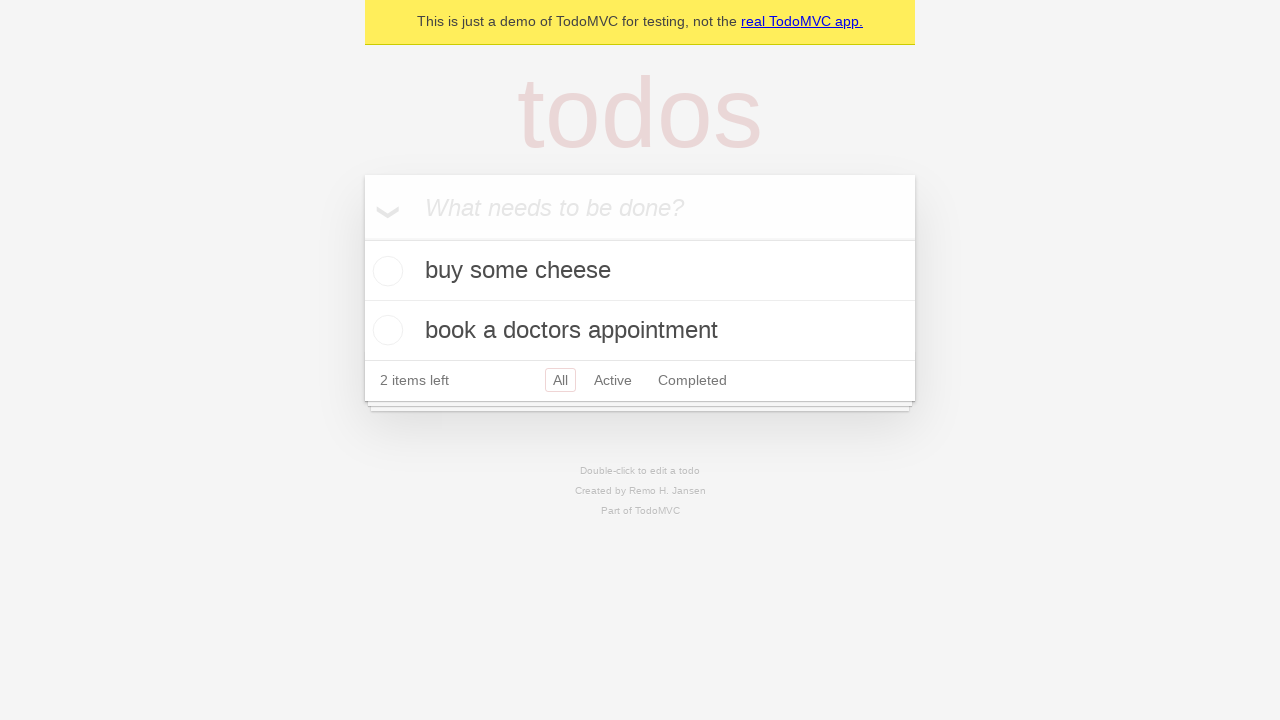